Opens an initial URL and then navigates to a different URL using the navigate method

Starting URL: https://the-internet.herokuapp.com

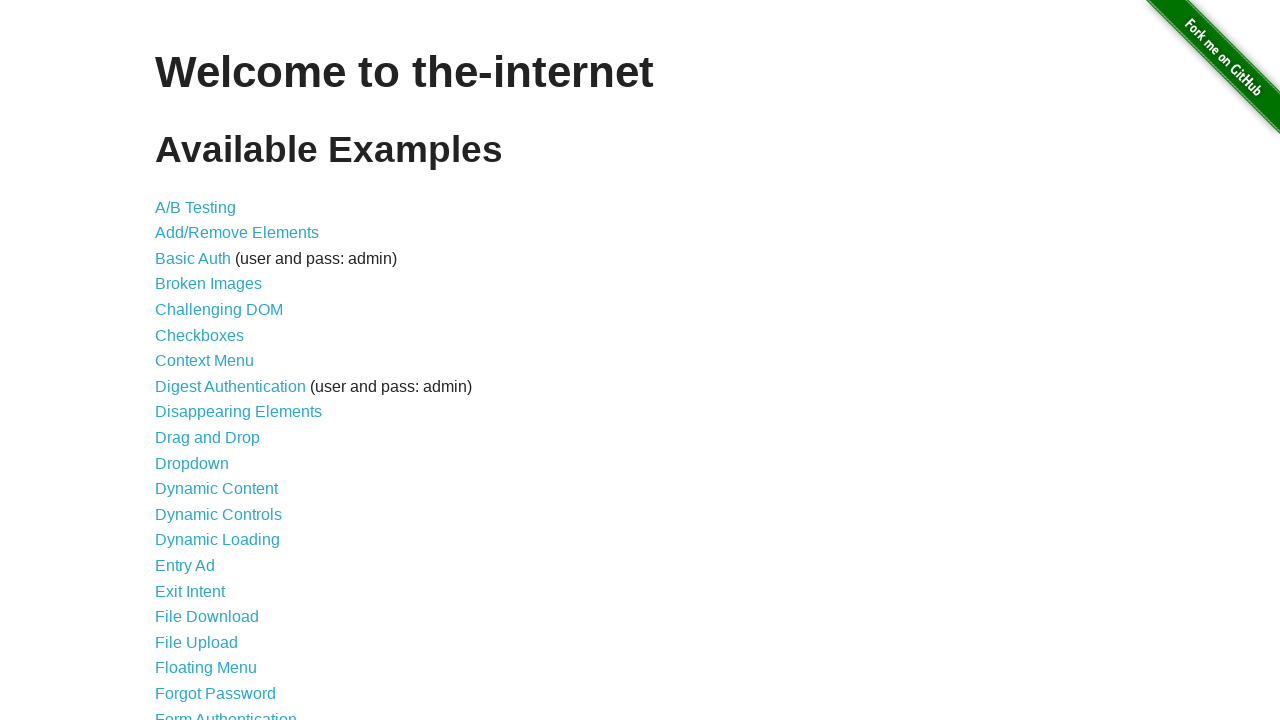

Navigated to login page at https://the-internet.herokuapp.com/login
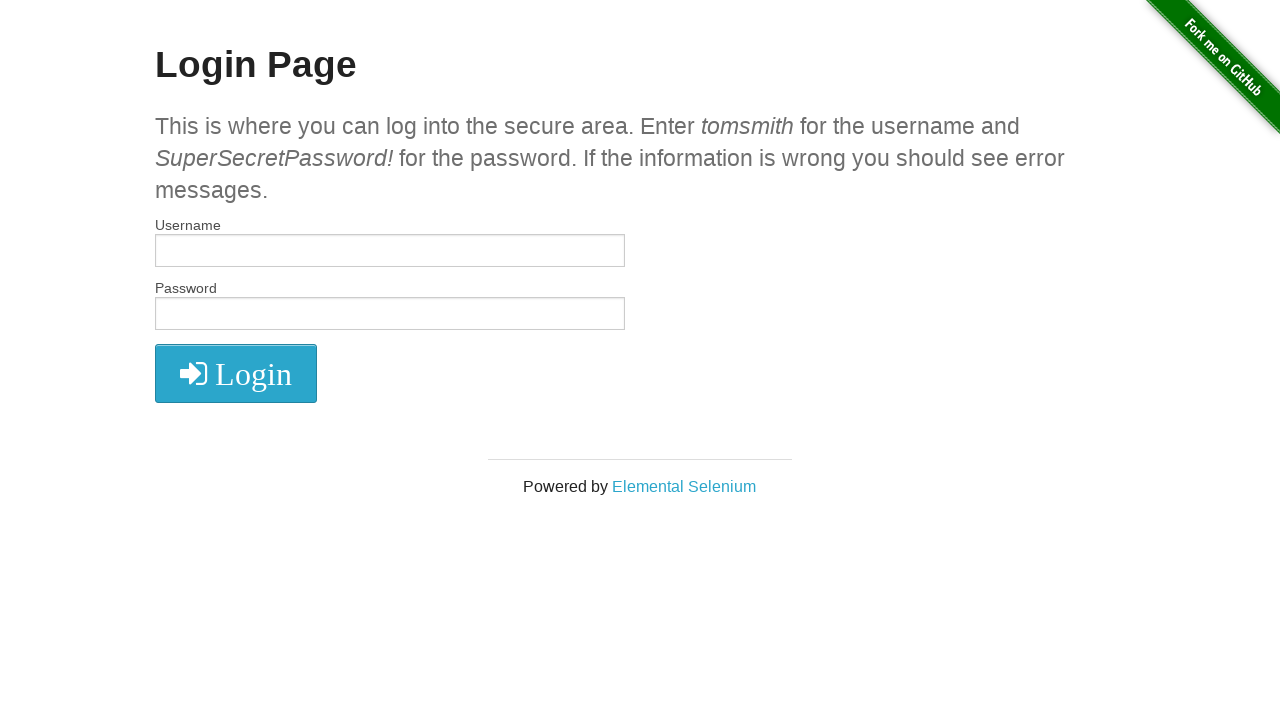

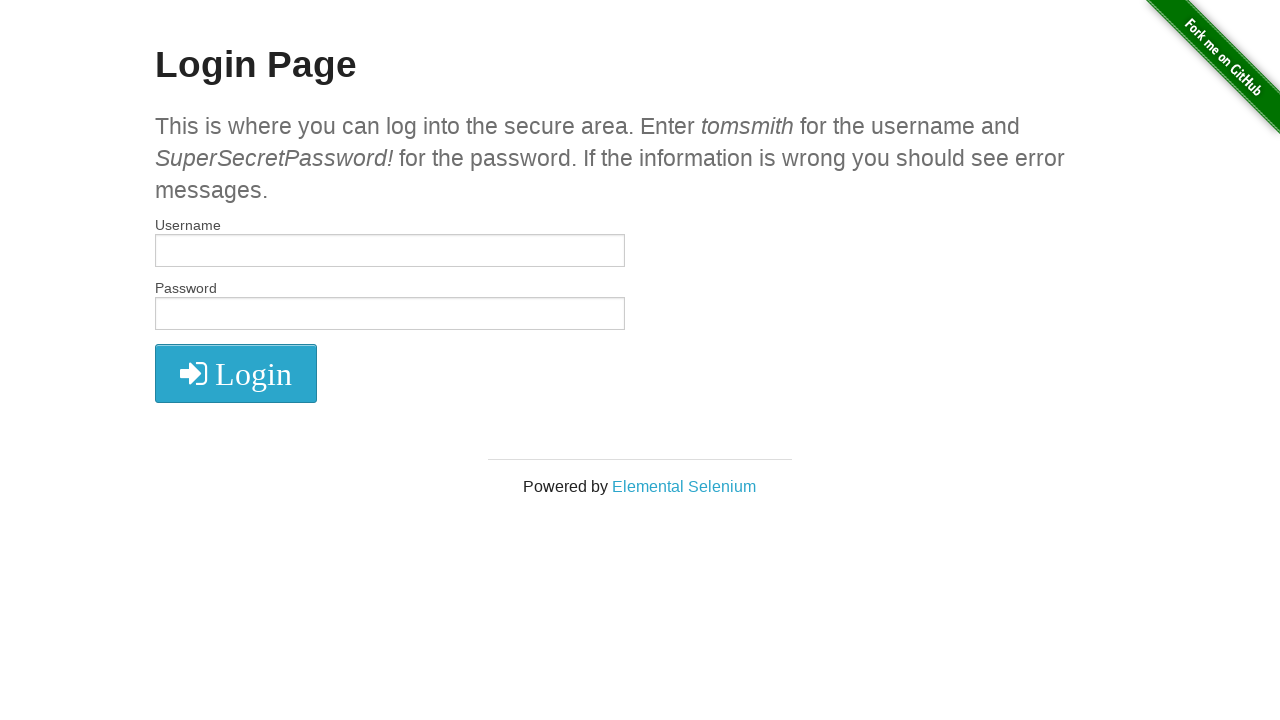